Tests JavaScript scroll functionality by scrolling down 500 pixels and then back up 500 pixels on a webpage

Starting URL: https://testingshastra.com

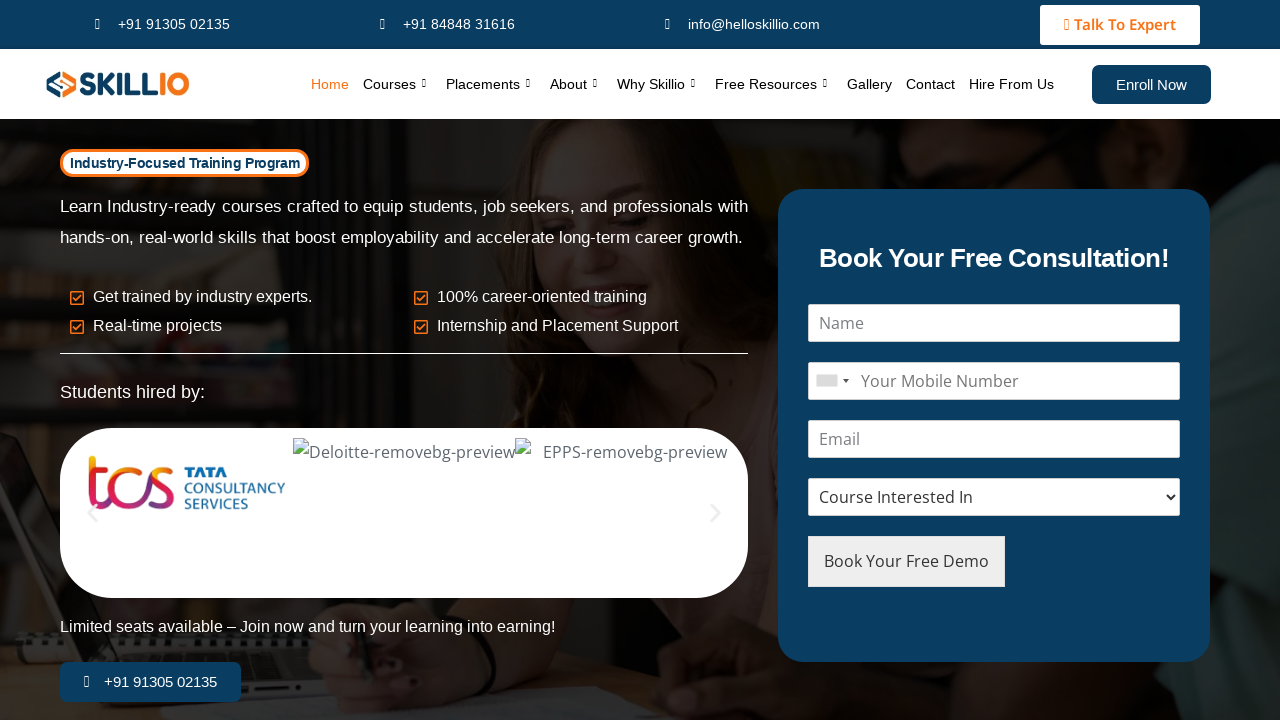

Scrolled down 500 pixels using JavaScript
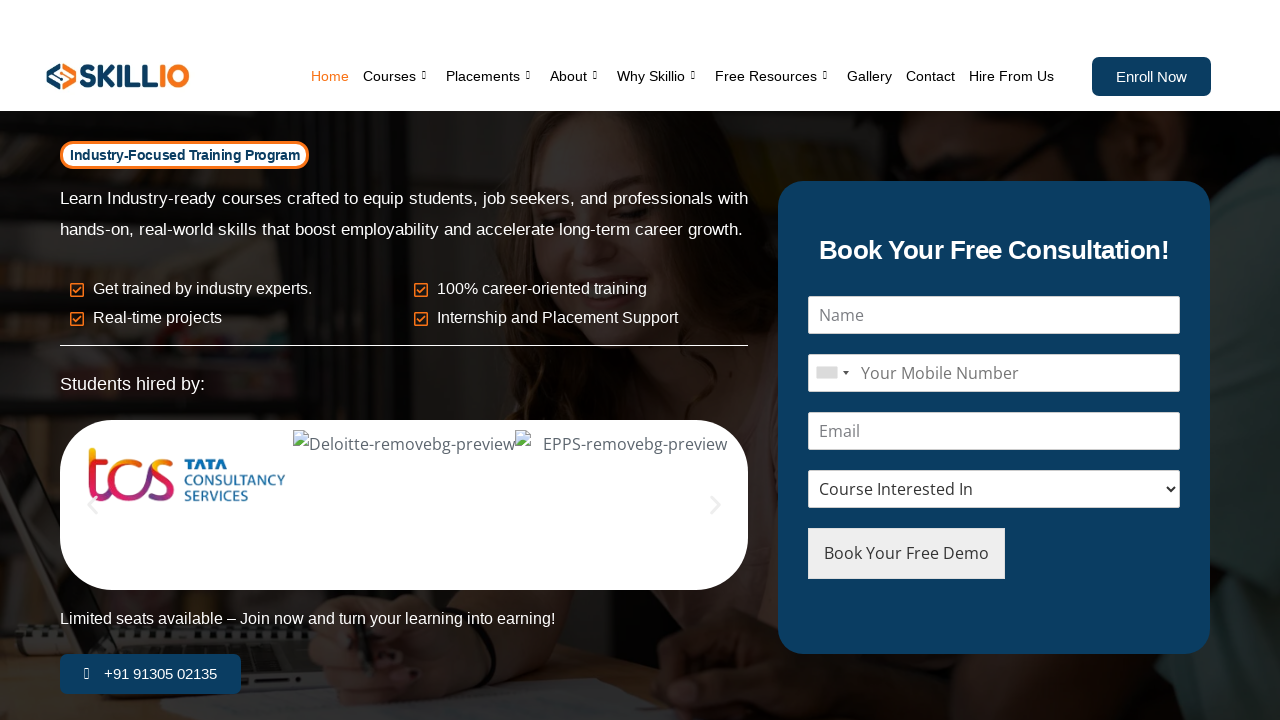

Waited 1 second for scroll to complete
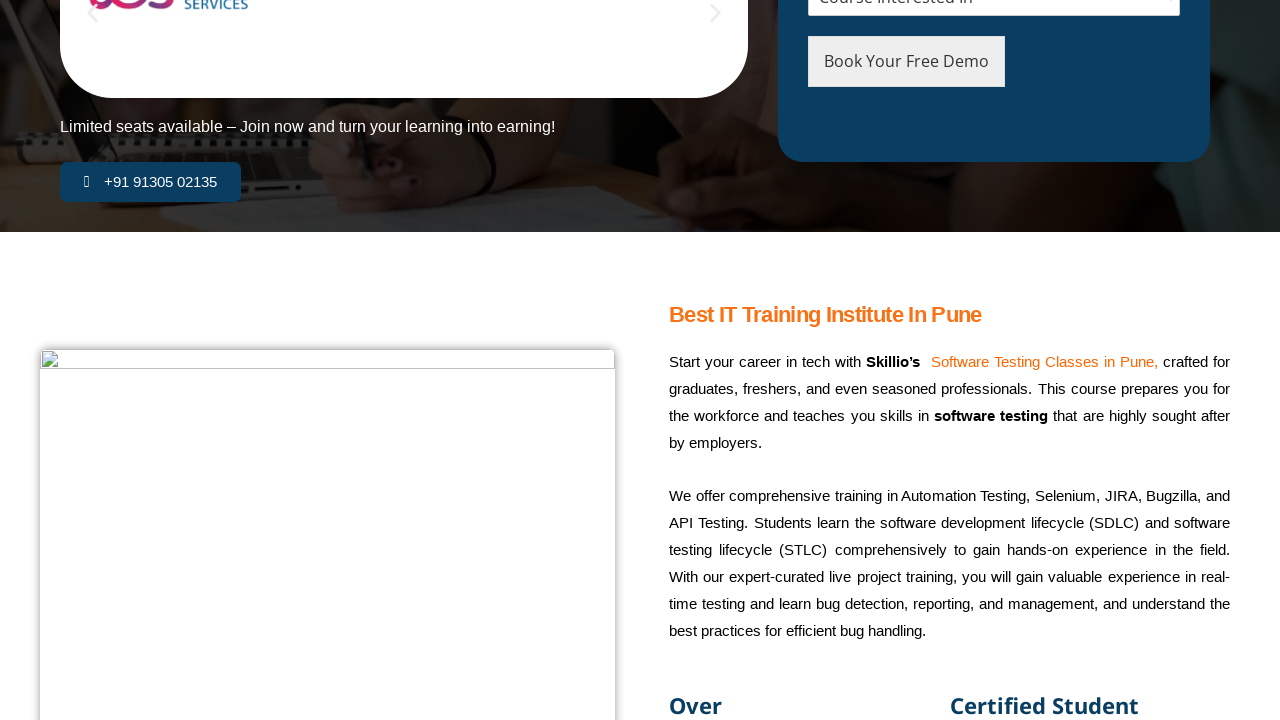

Scrolled back up 500 pixels using JavaScript
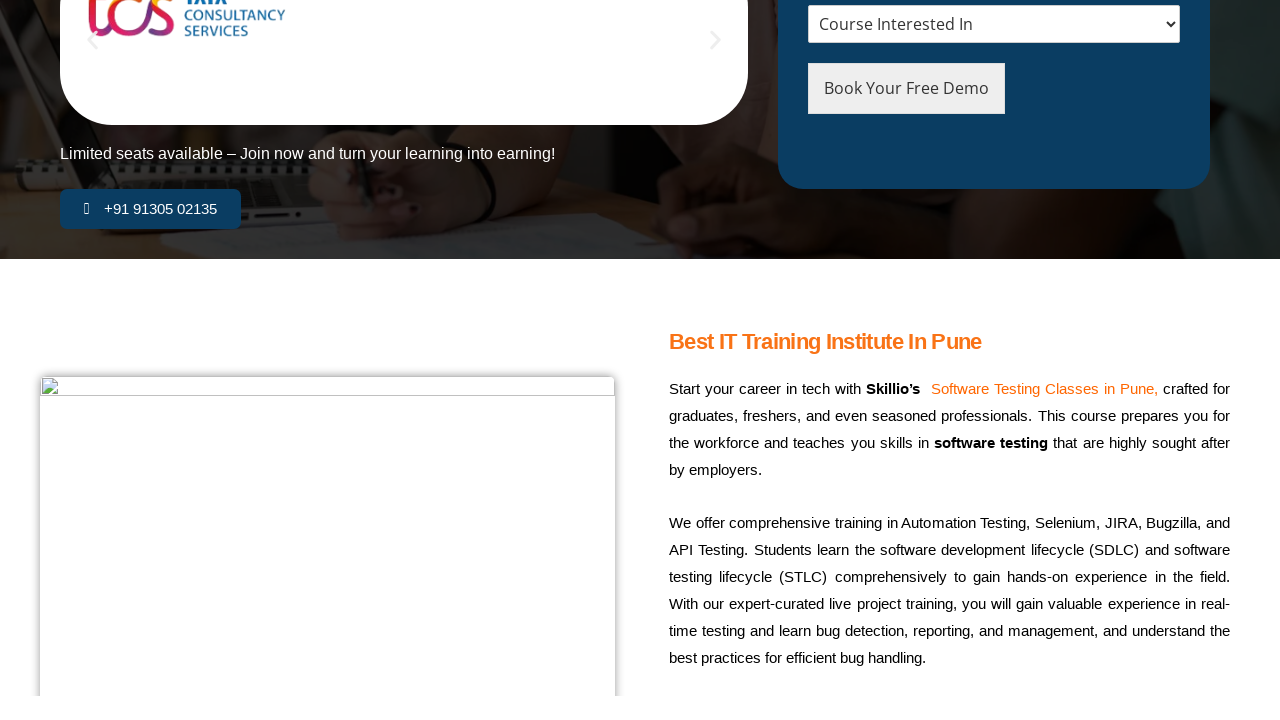

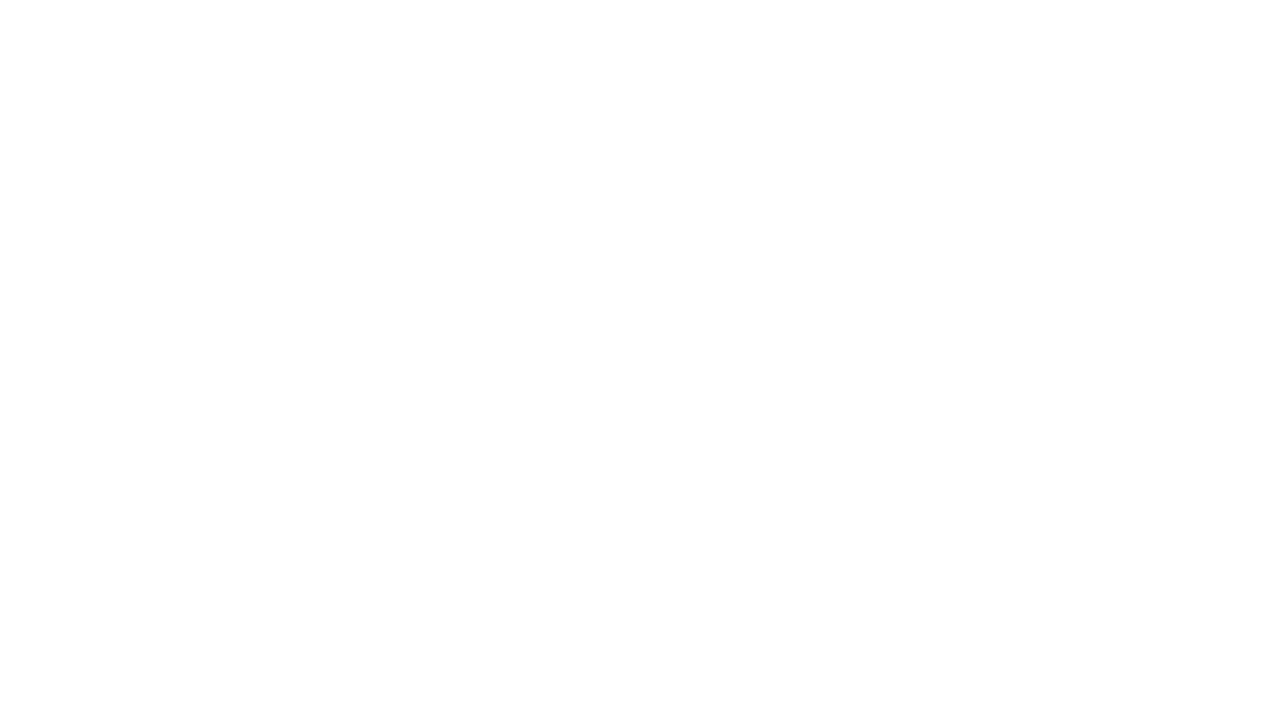